Tests a practice form by checking a checkbox, selecting radio button and dropdown options, filling password field, submitting the form, and adding a product to cart

Starting URL: https://rahulshettyacademy.com/angularpractice/

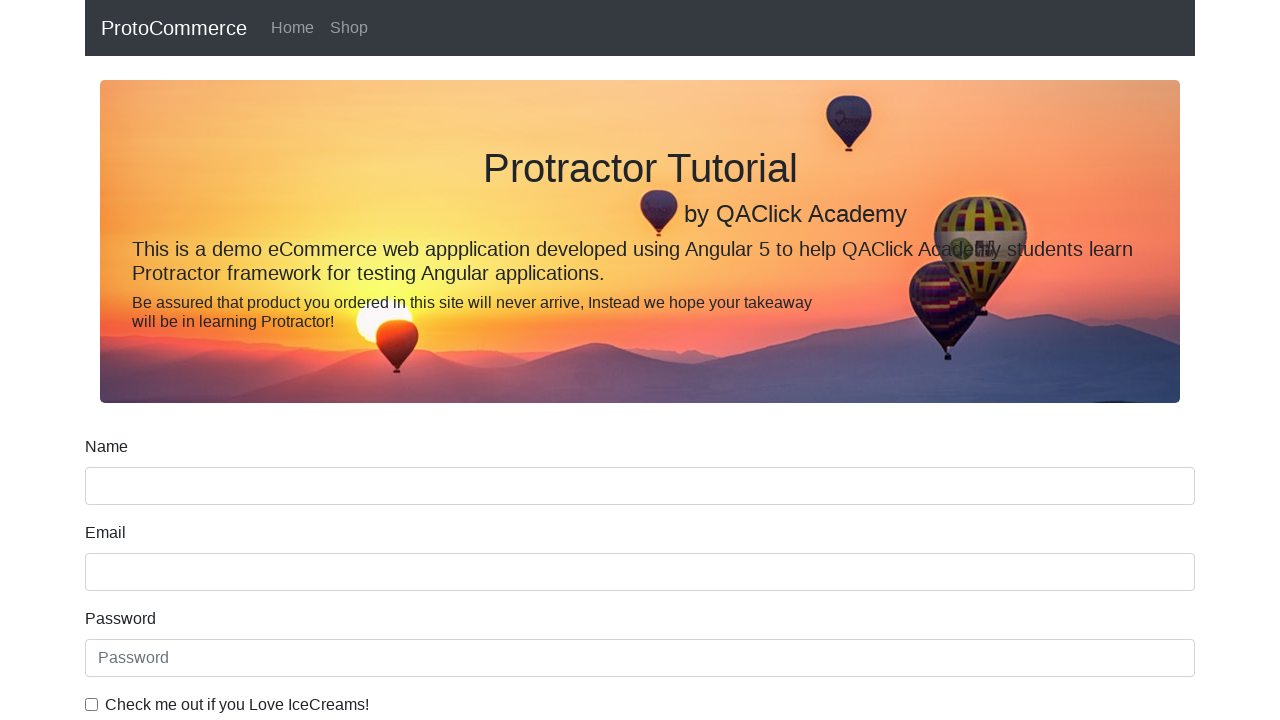

Checked the ice cream checkbox at (92, 704) on internal:label="Check me out if you Love IceCreams!"i
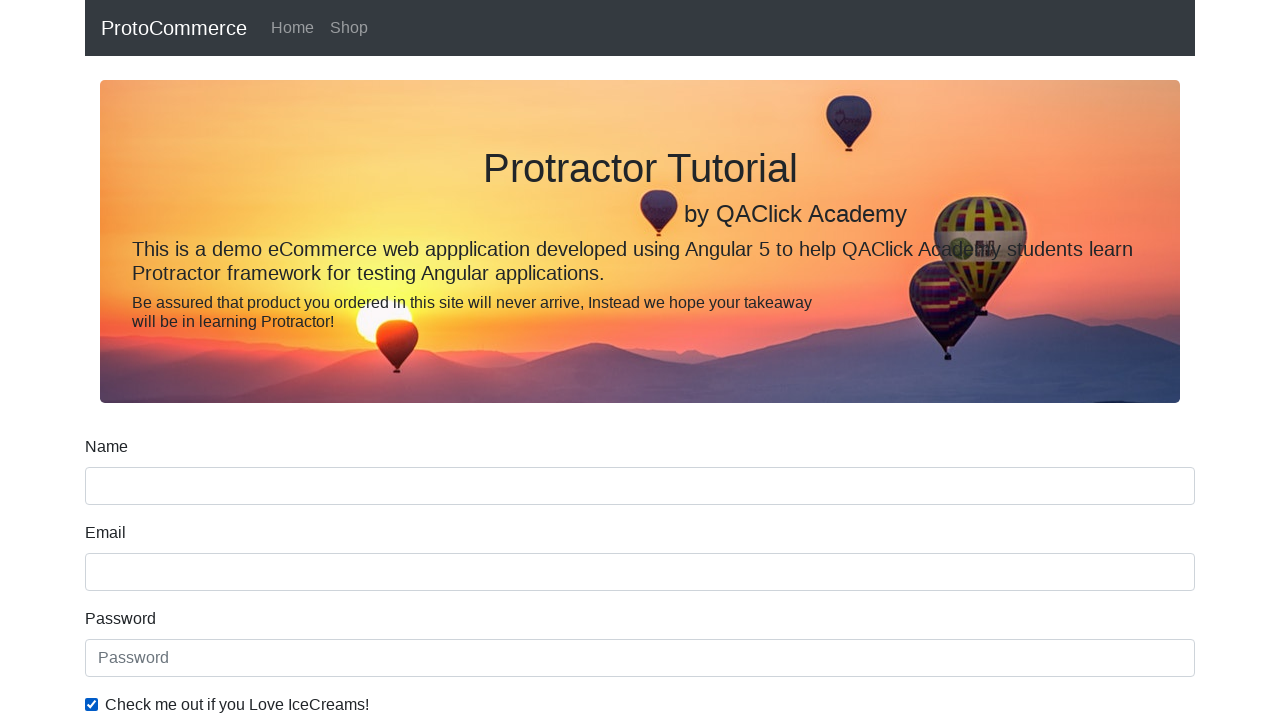

Selected Employed radio button at (326, 360) on internal:label="Employed"i
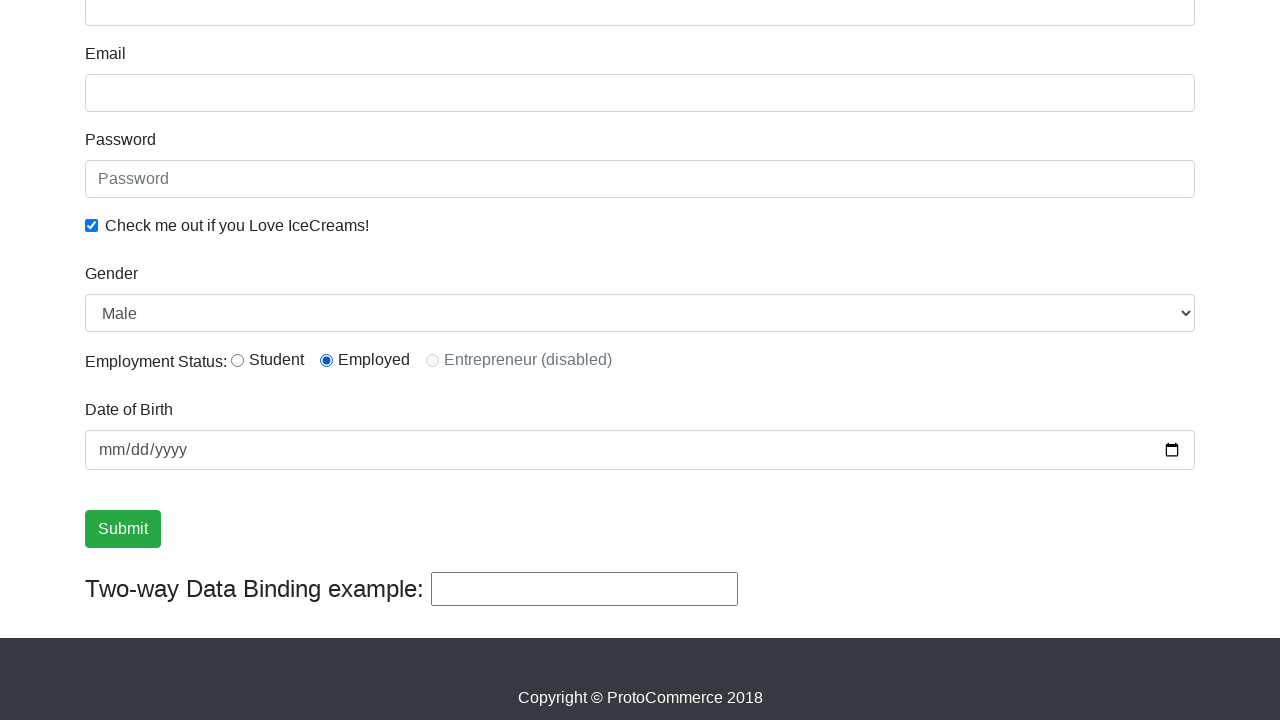

Selected Female from Gender dropdown on internal:label="Gender"i
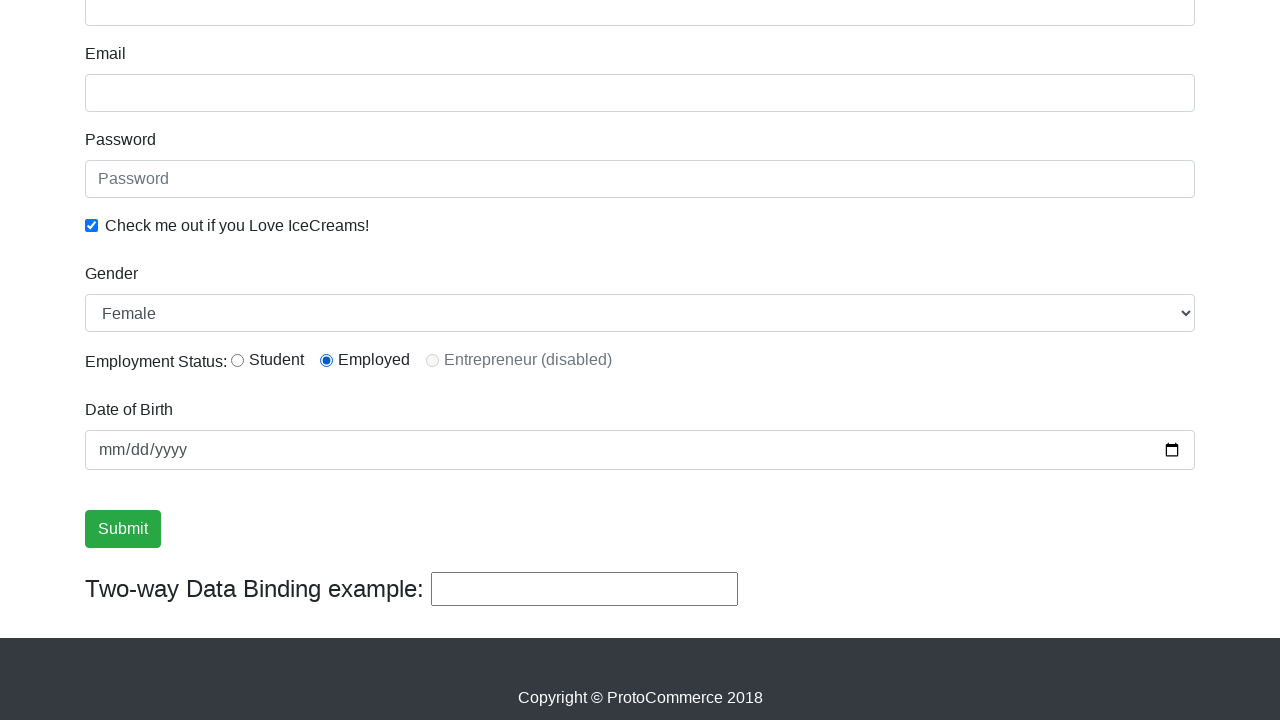

Filled password field with 'Test@1234' on internal:attr=[placeholder="Password"i]
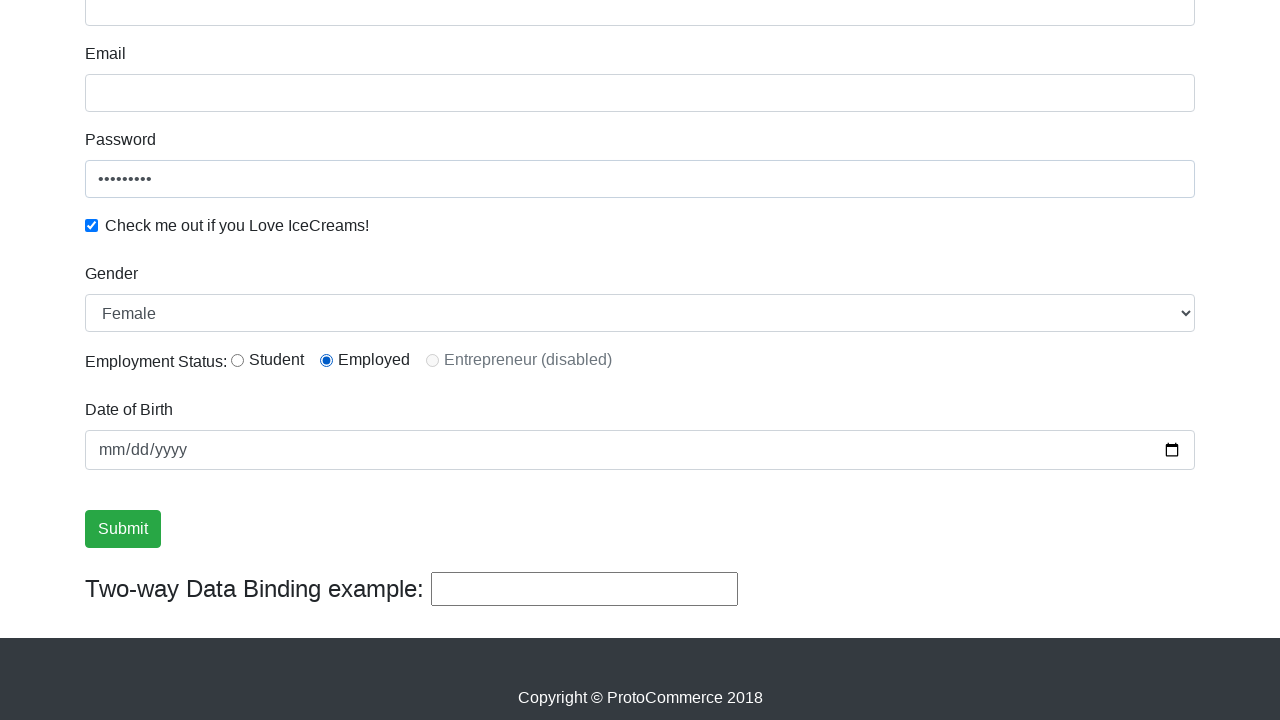

Clicked Submit button to submit the form at (123, 529) on internal:role=button[name="Submit"i]
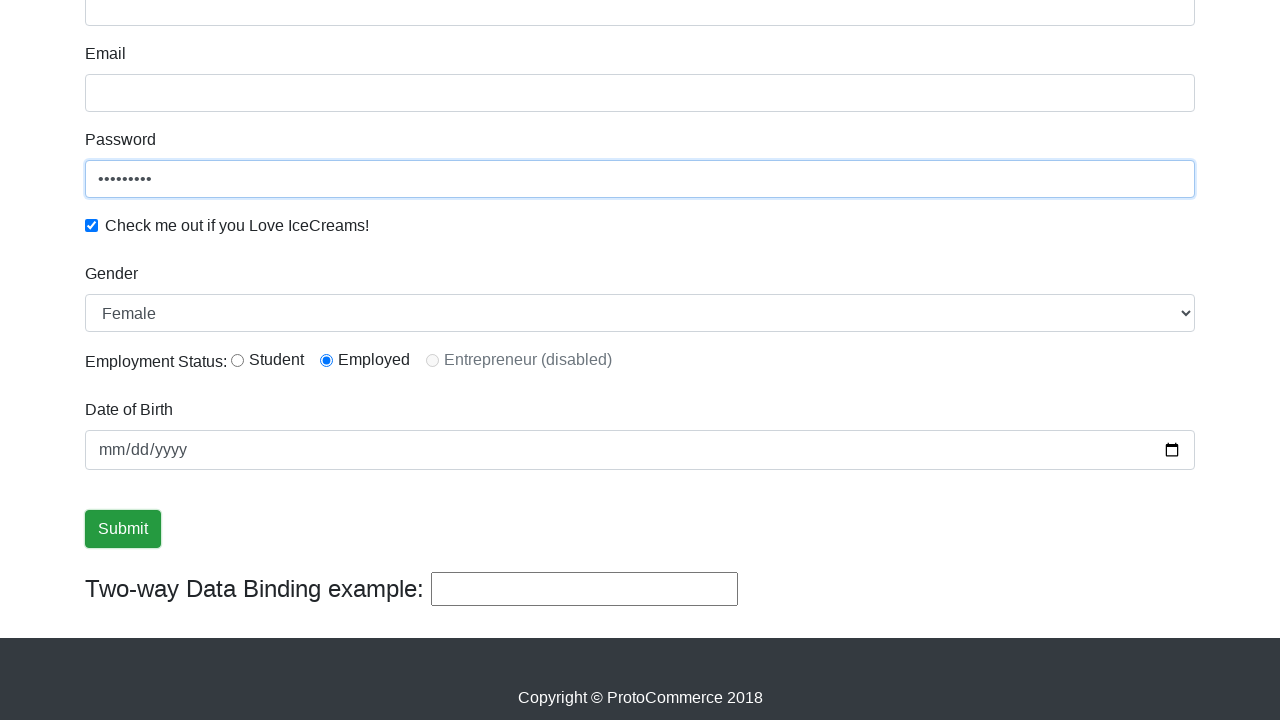

Success message appeared confirming form submission
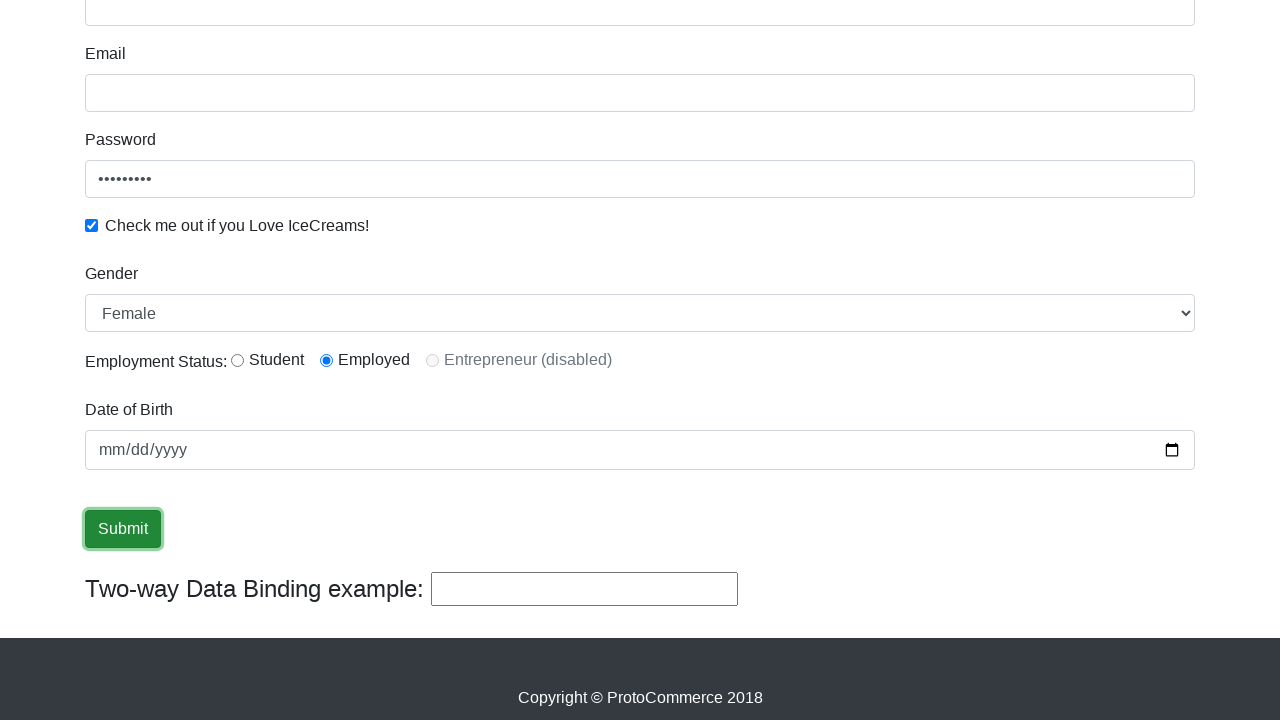

Clicked on Shop link to navigate to shop page at (349, 28) on internal:role=link[name="Shop"i]
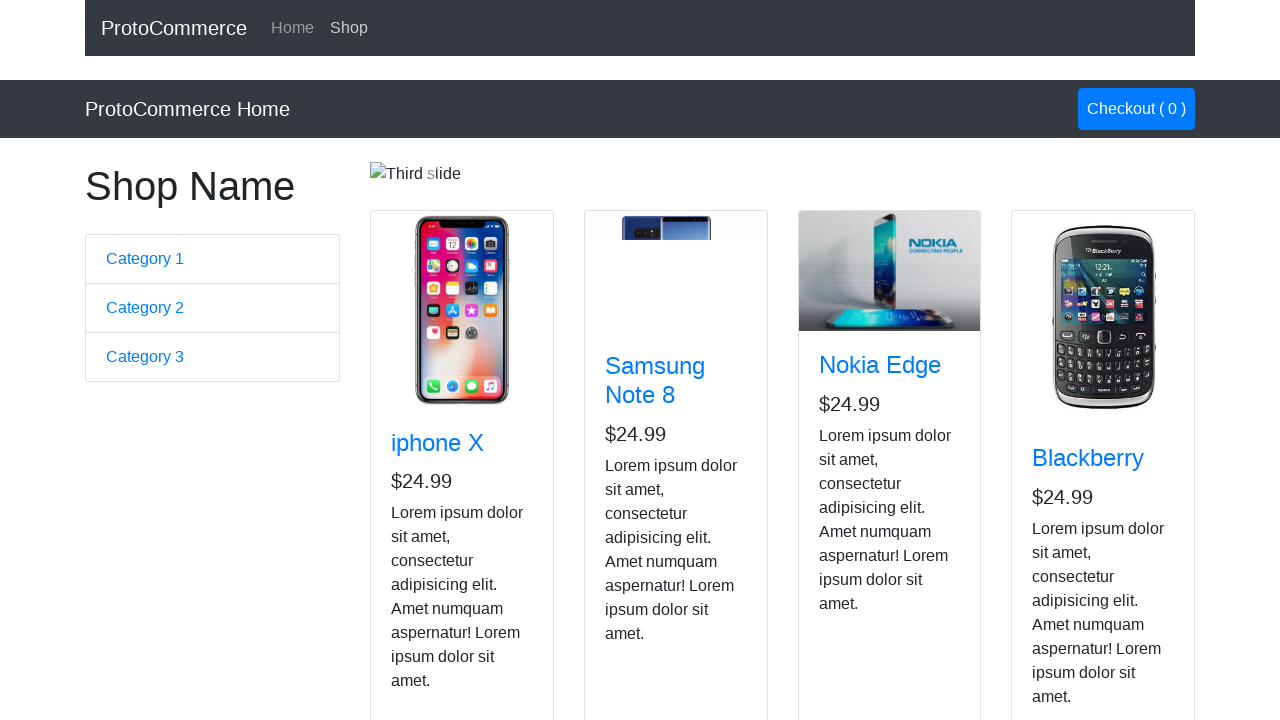

Added Nokia Edge product to cart at (854, 528) on app-card >> internal:has-text="Nokia Edge"i >> internal:role=button
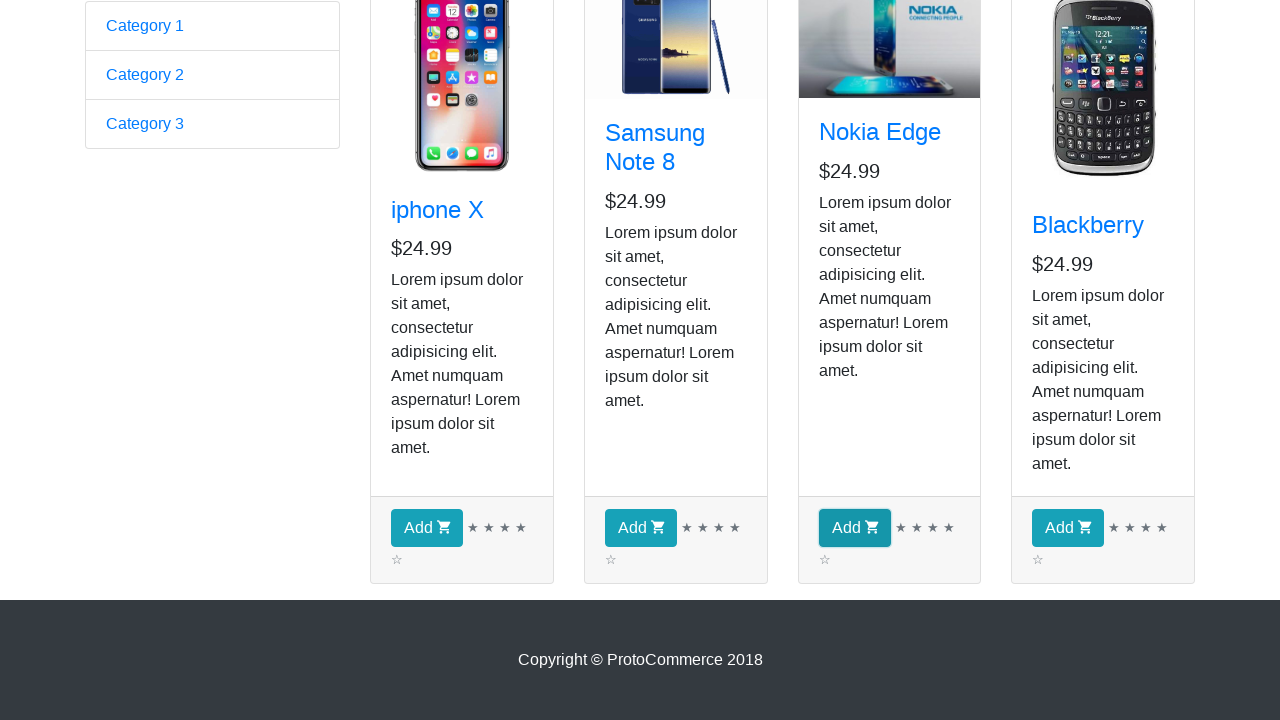

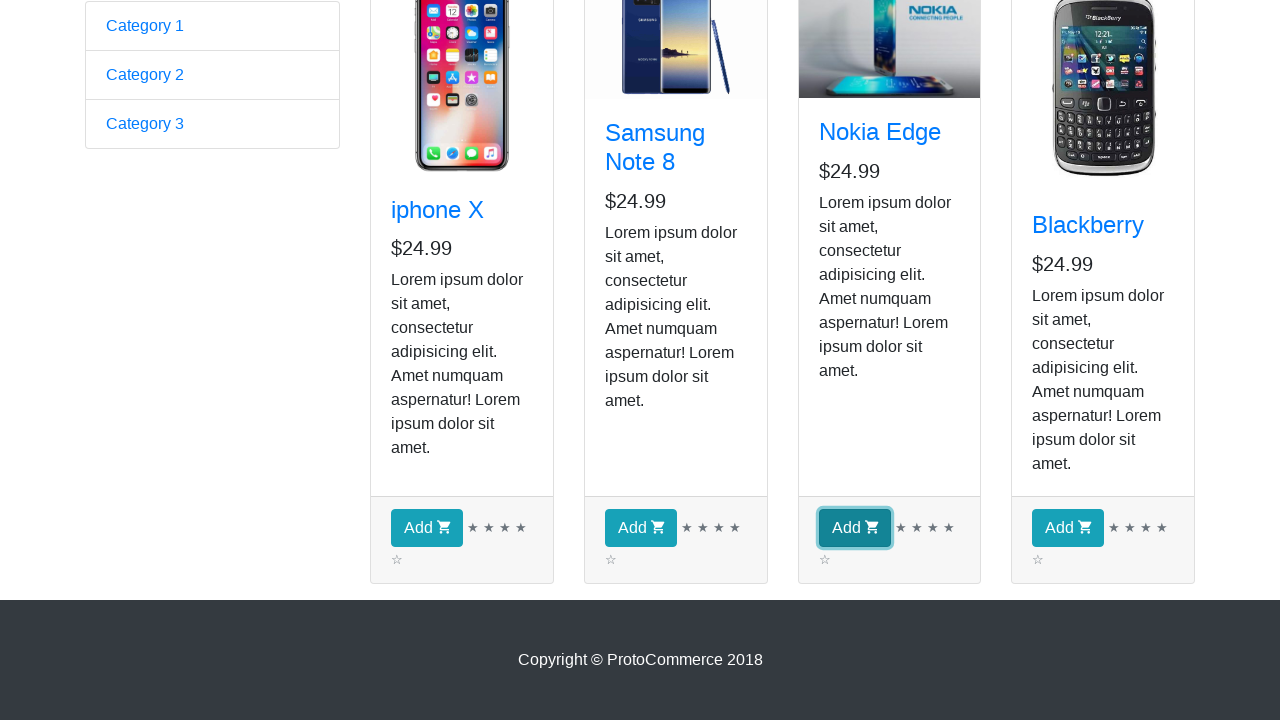